Tests auto-suggestive dropdown functionality by typing a partial query, waiting for suggestions to appear, and selecting a specific option from the dropdown list

Starting URL: https://rahulshettyacademy.com/dropdownsPractise/

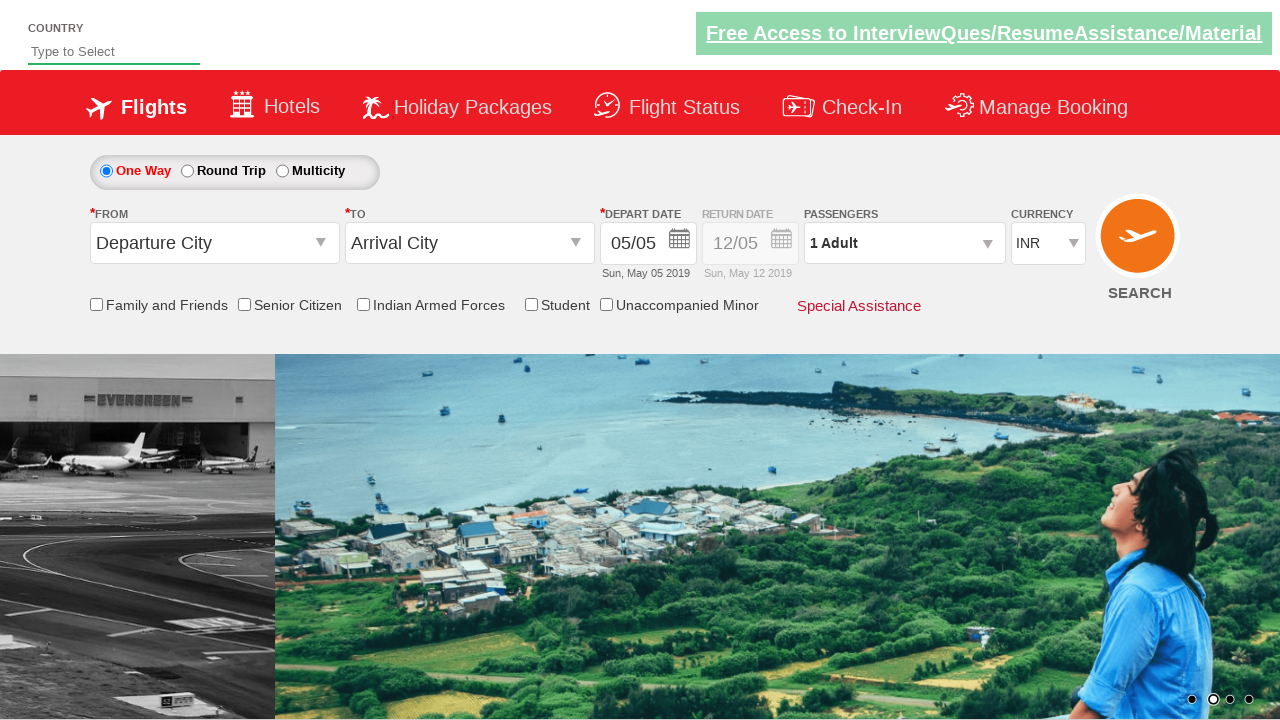

Typed 'ind' in auto-suggest input field on #autosuggest
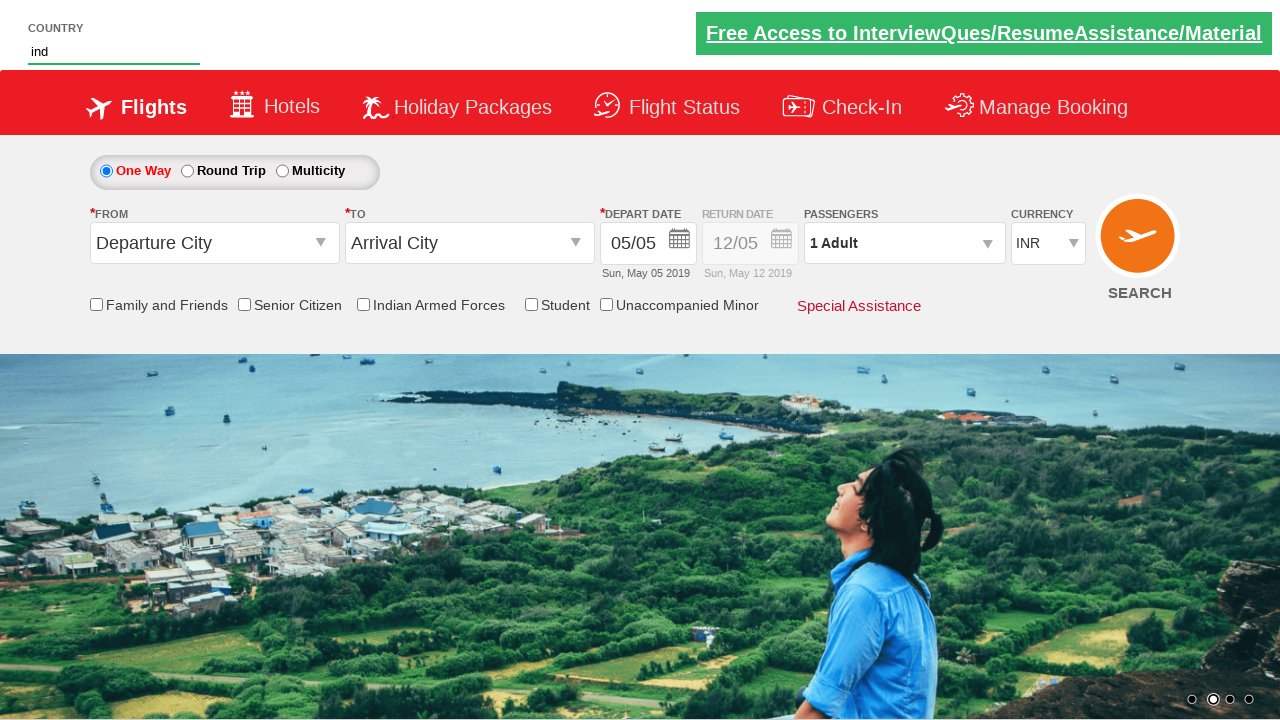

Dropdown suggestions appeared
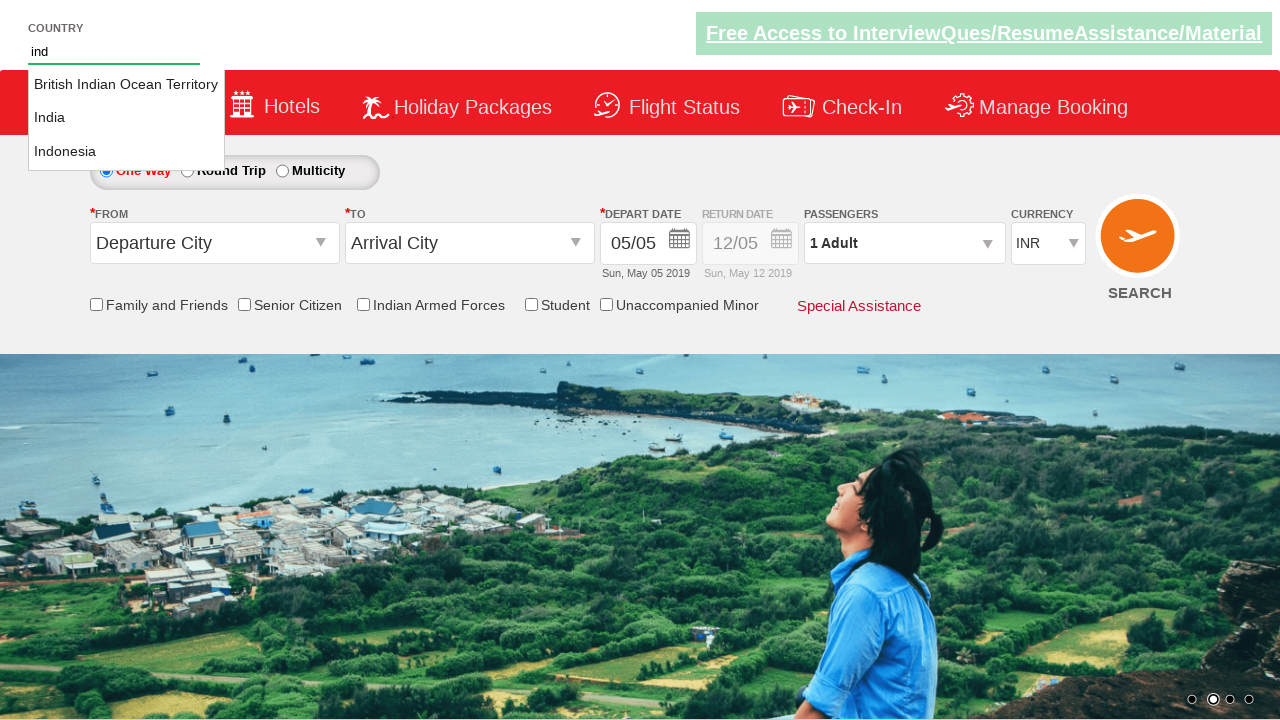

Found 3 dropdown suggestion options
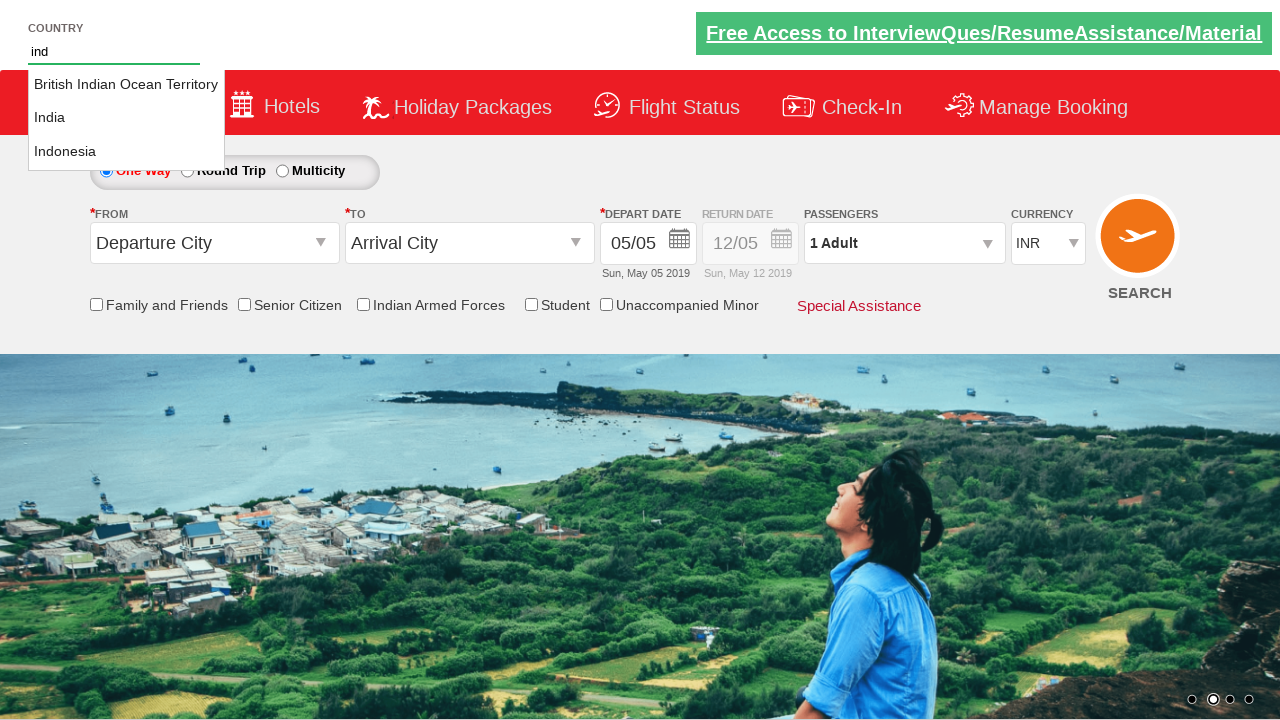

Clicked on 'India' option from dropdown suggestions at (126, 118) on li.ui-menu-item a >> nth=1
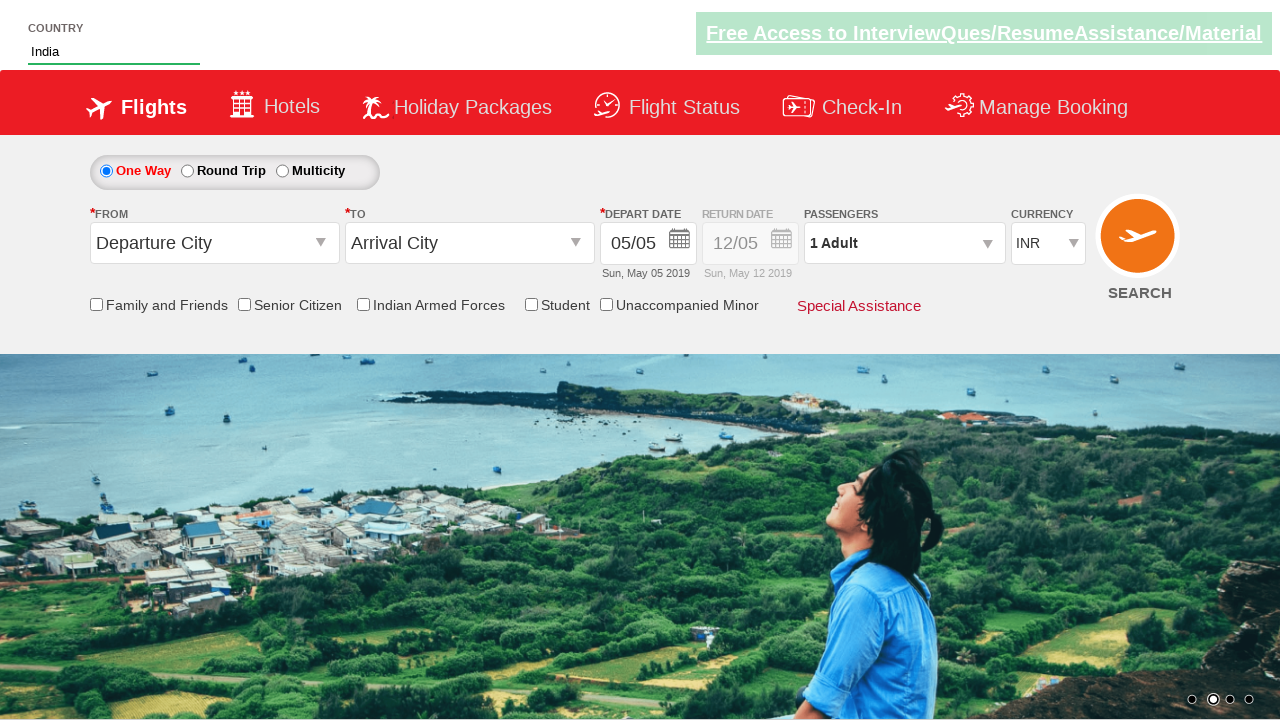

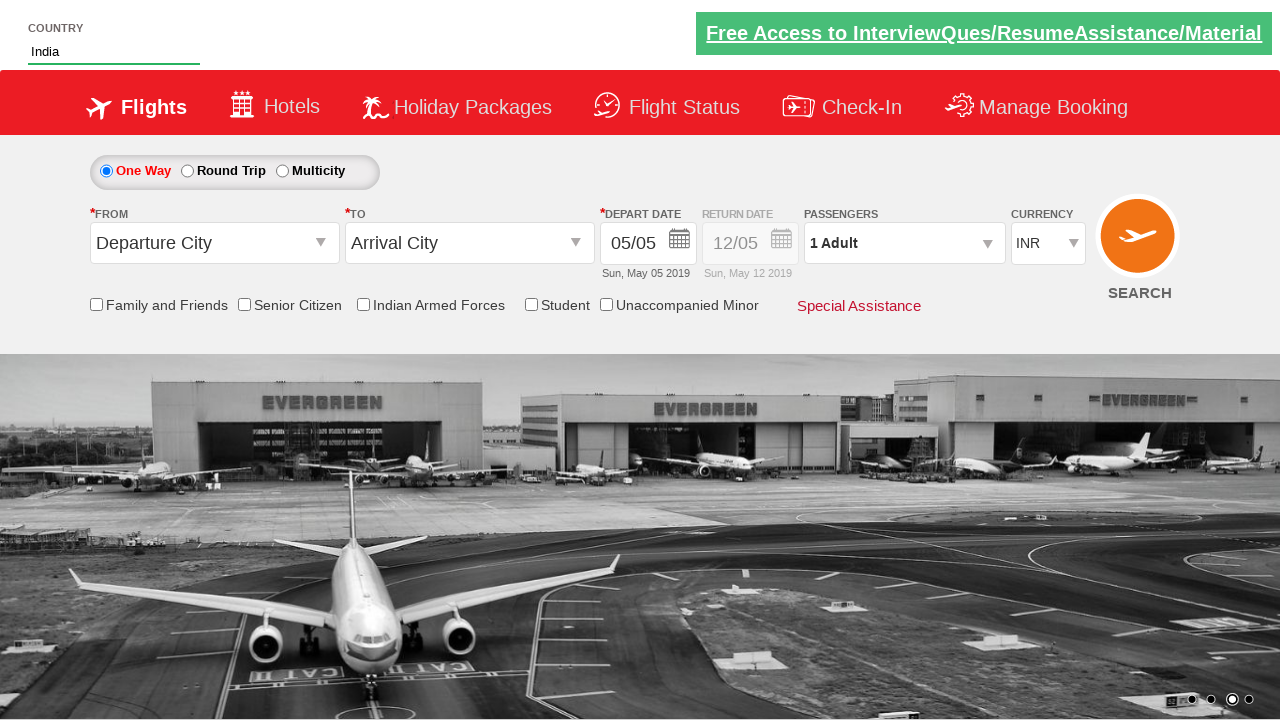